Tests that submitting an empty zip code shows an error message

Starting URL: https://www.sharelane.com/cgi-bin/register.py

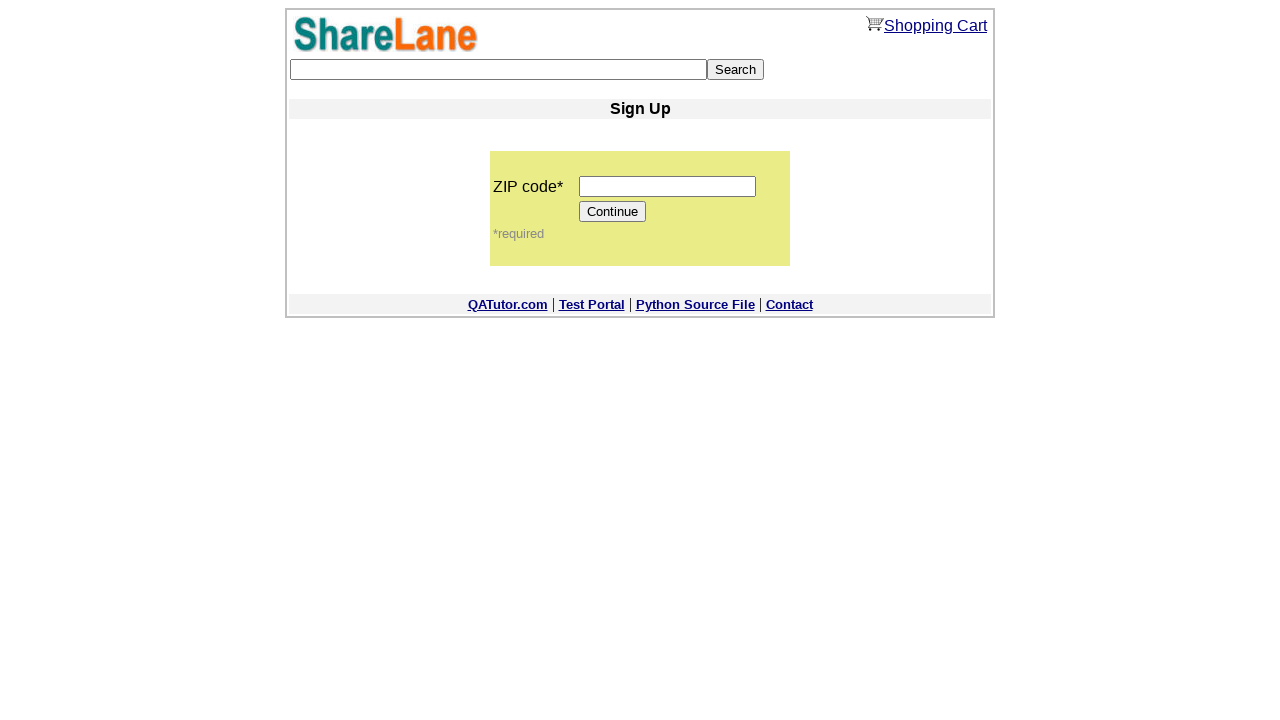

Navigated to ShareLane registration page
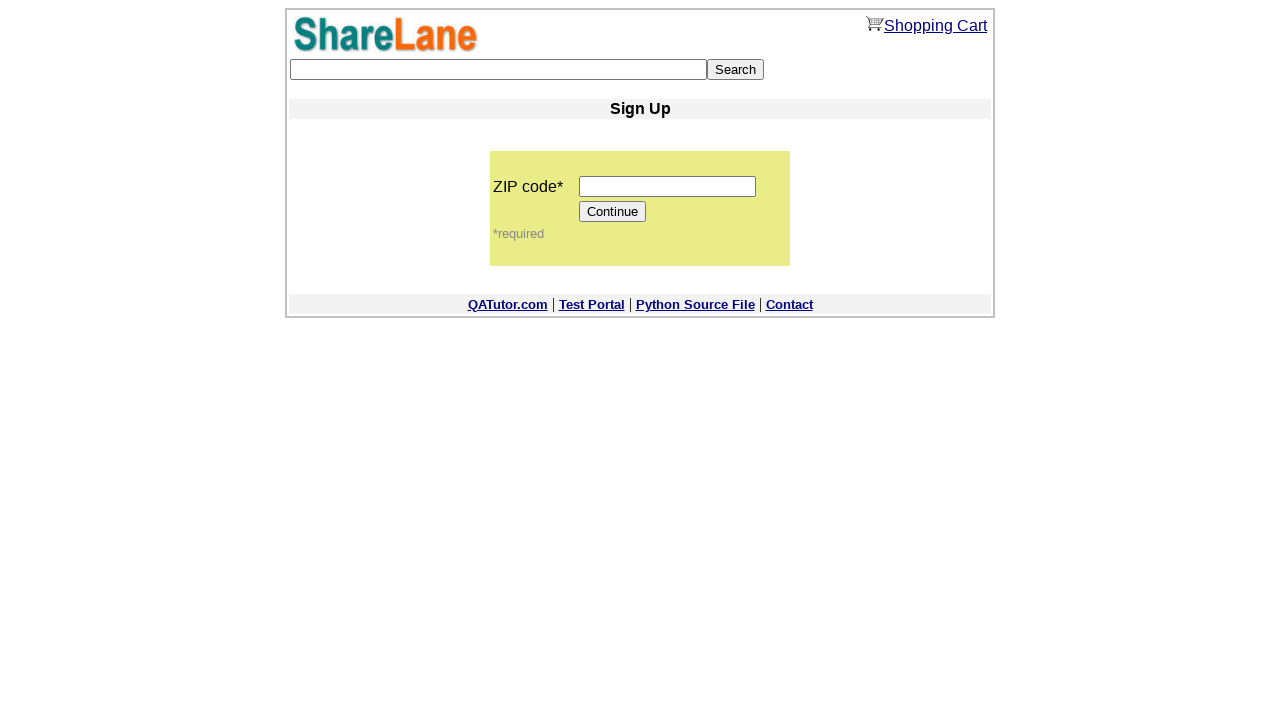

Left zip code field empty on input[name='zip_code']
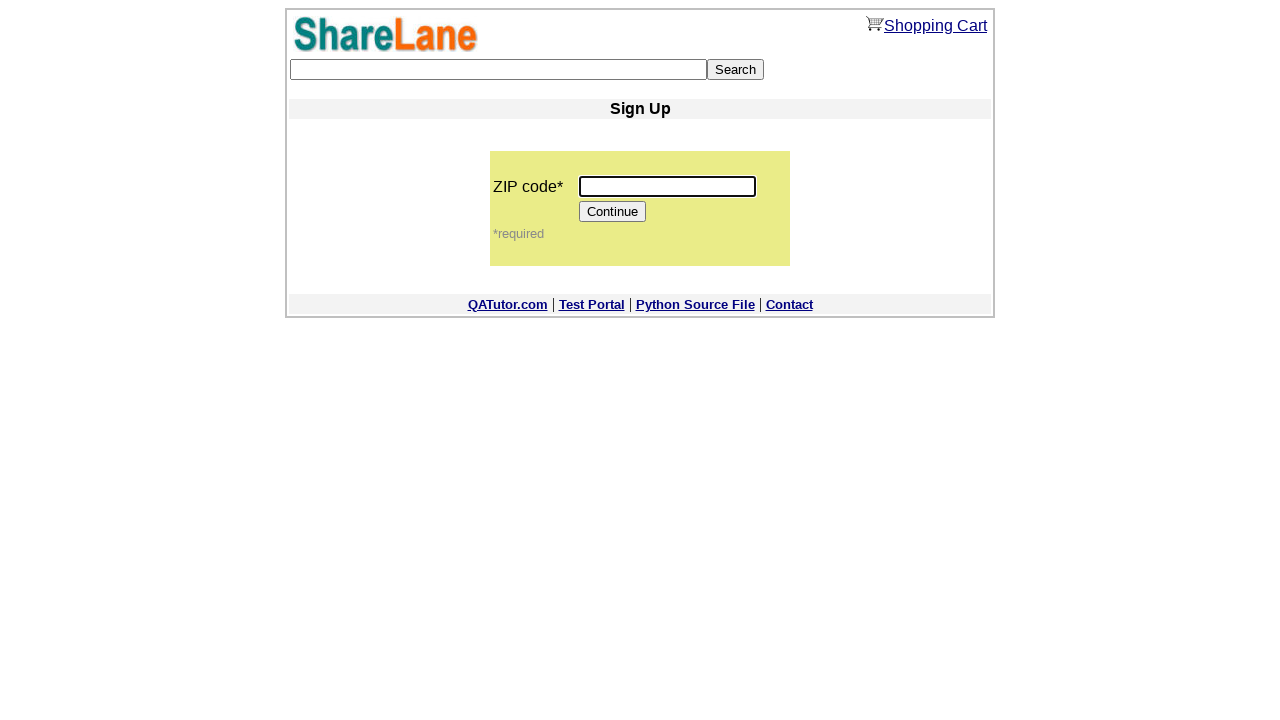

Clicked Continue button with empty zip code at (613, 212) on input[value='Continue']
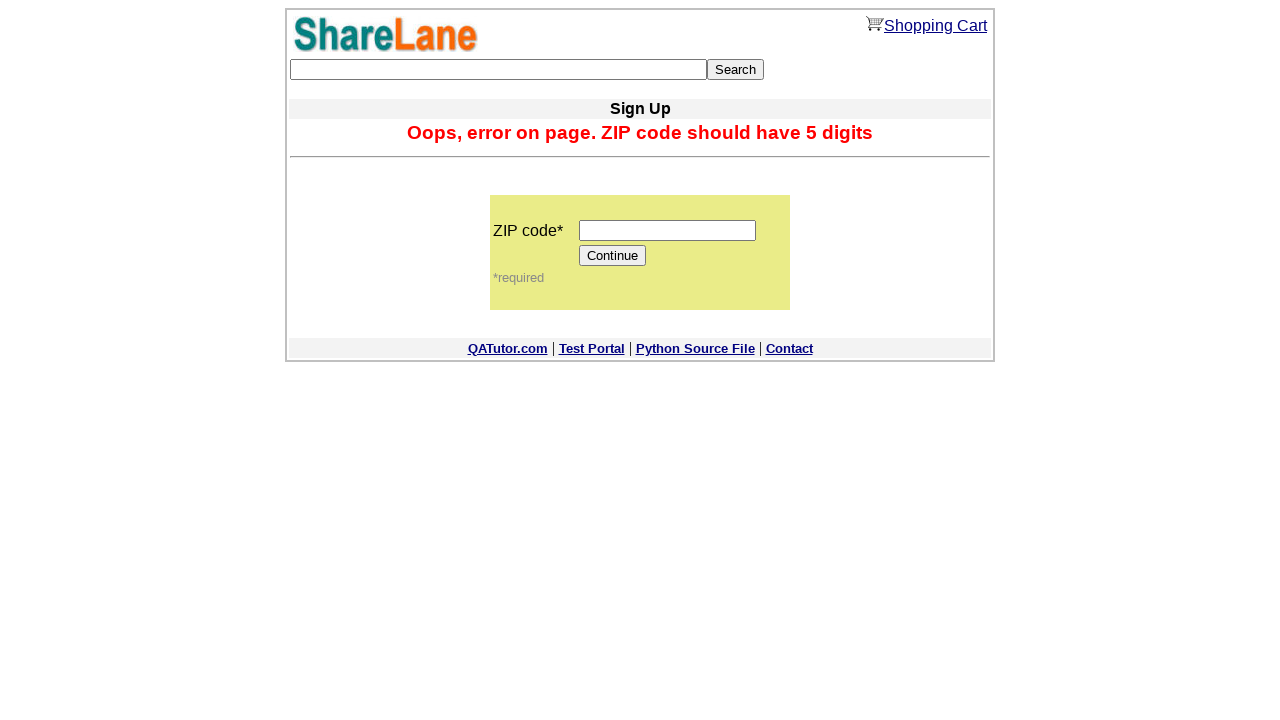

Error message appeared as expected
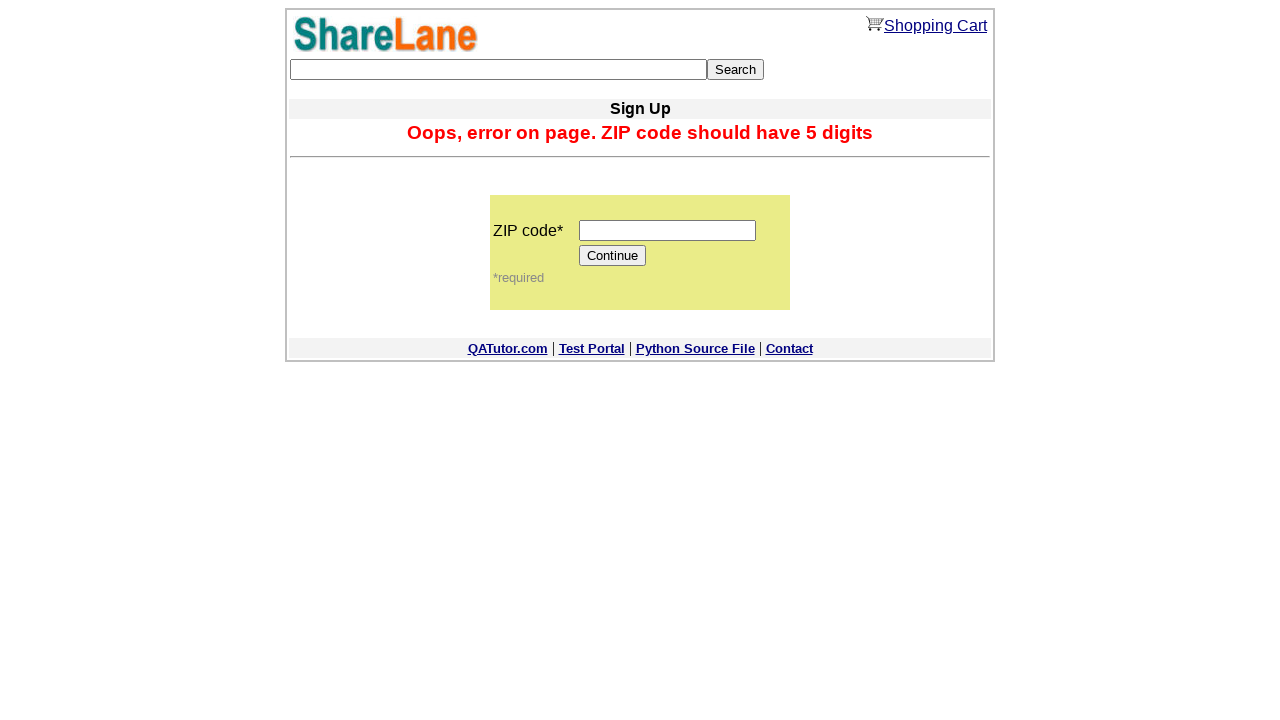

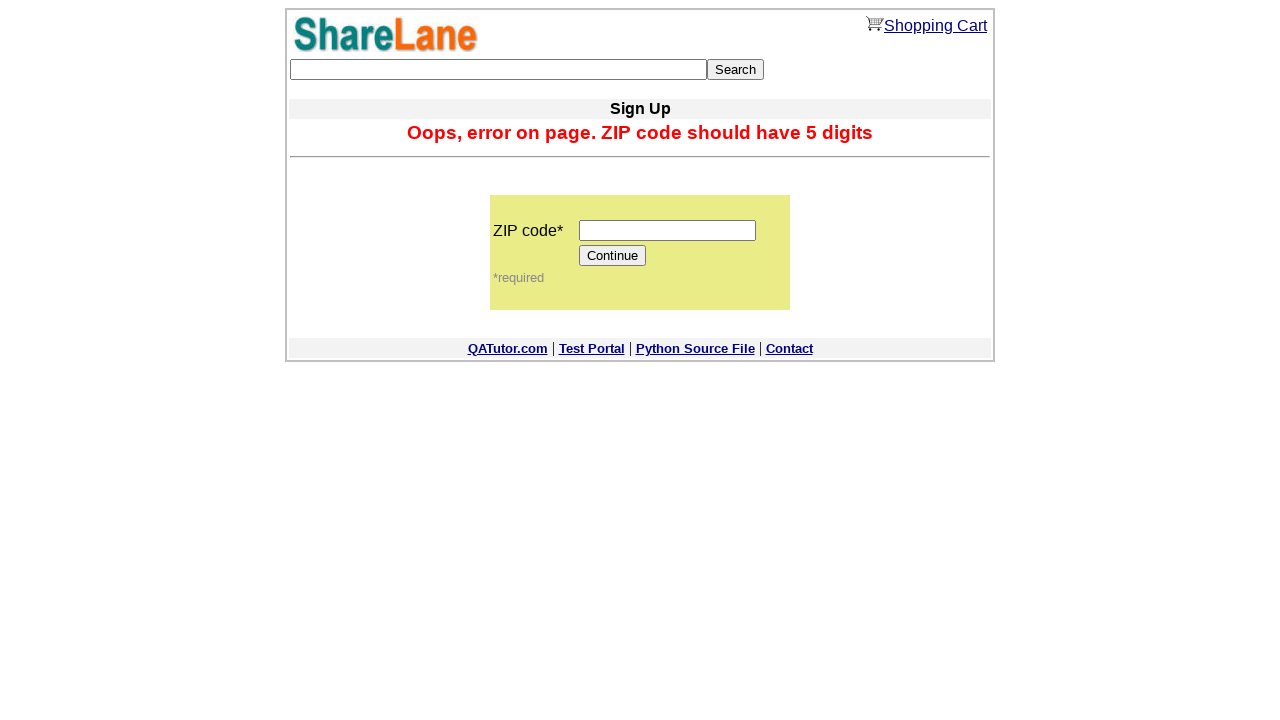